Tests JavaScript scrolling functionality by navigating to a university website and scrolling to a specific element

Starting URL: https://www.lu.lv

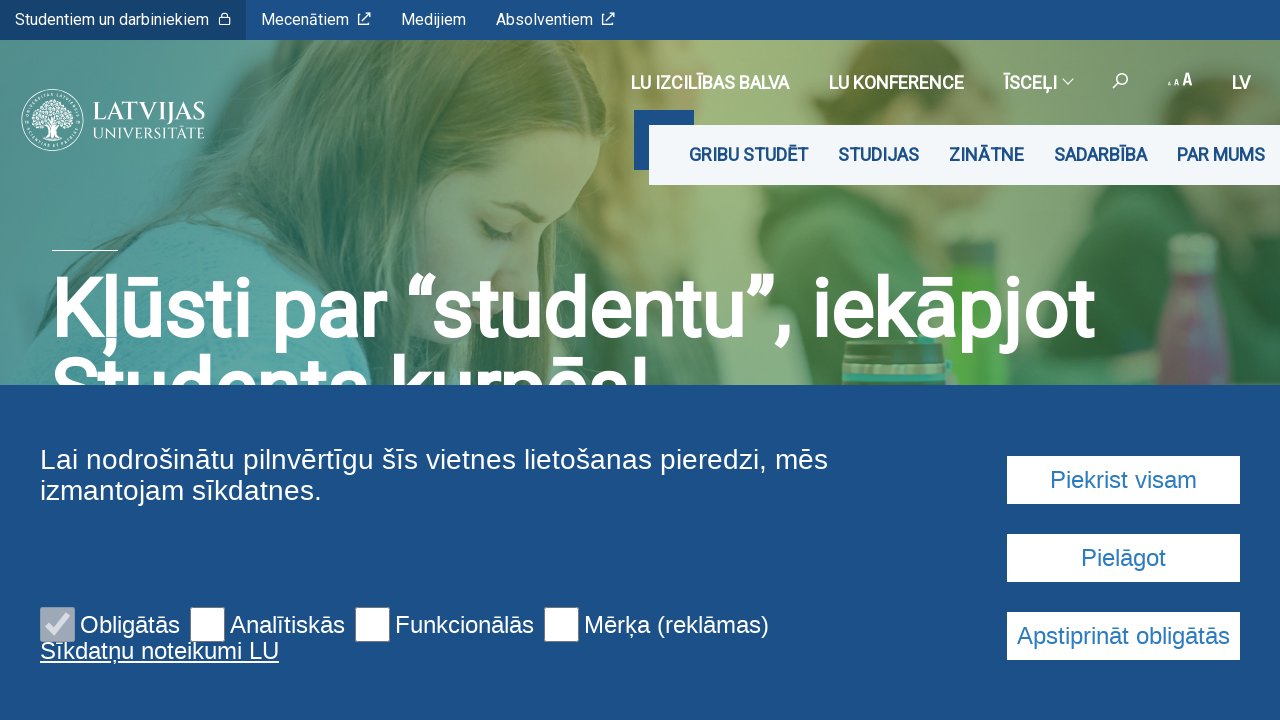

Located the 'Kontakti' link element on the page
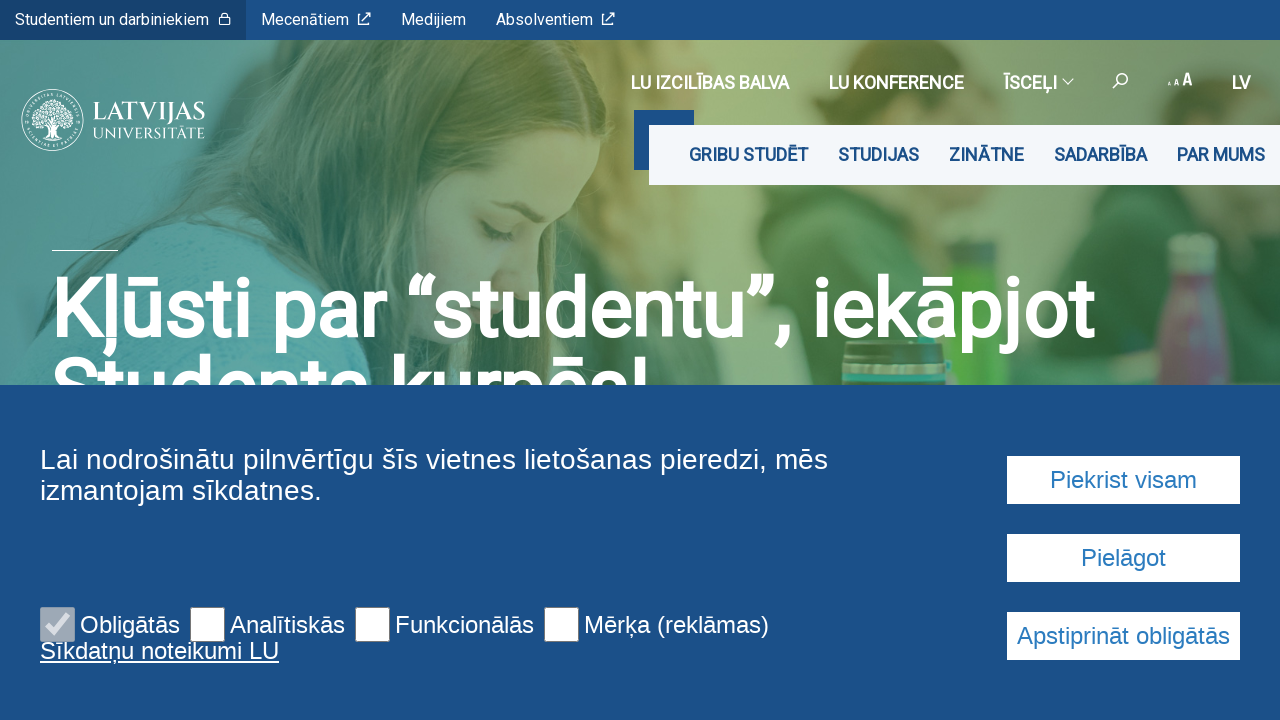

Scrolled to the 'Kontakti' element using JavaScript scrollIntoView()
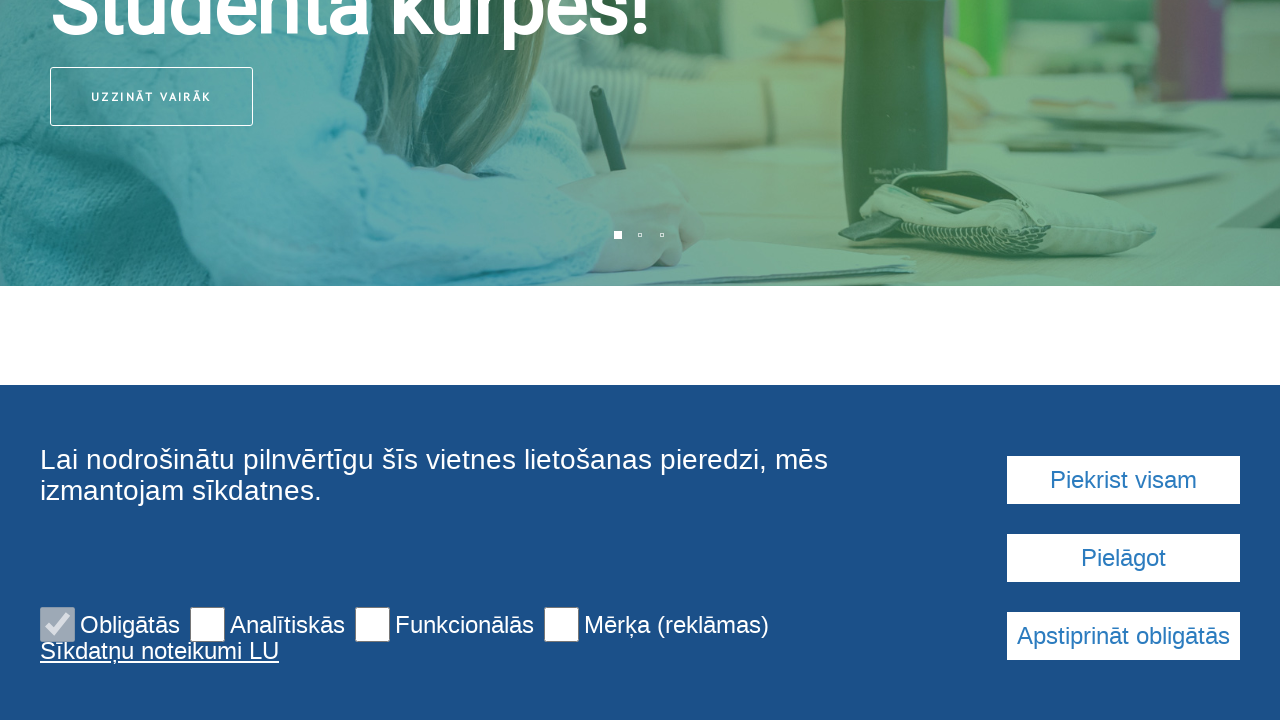

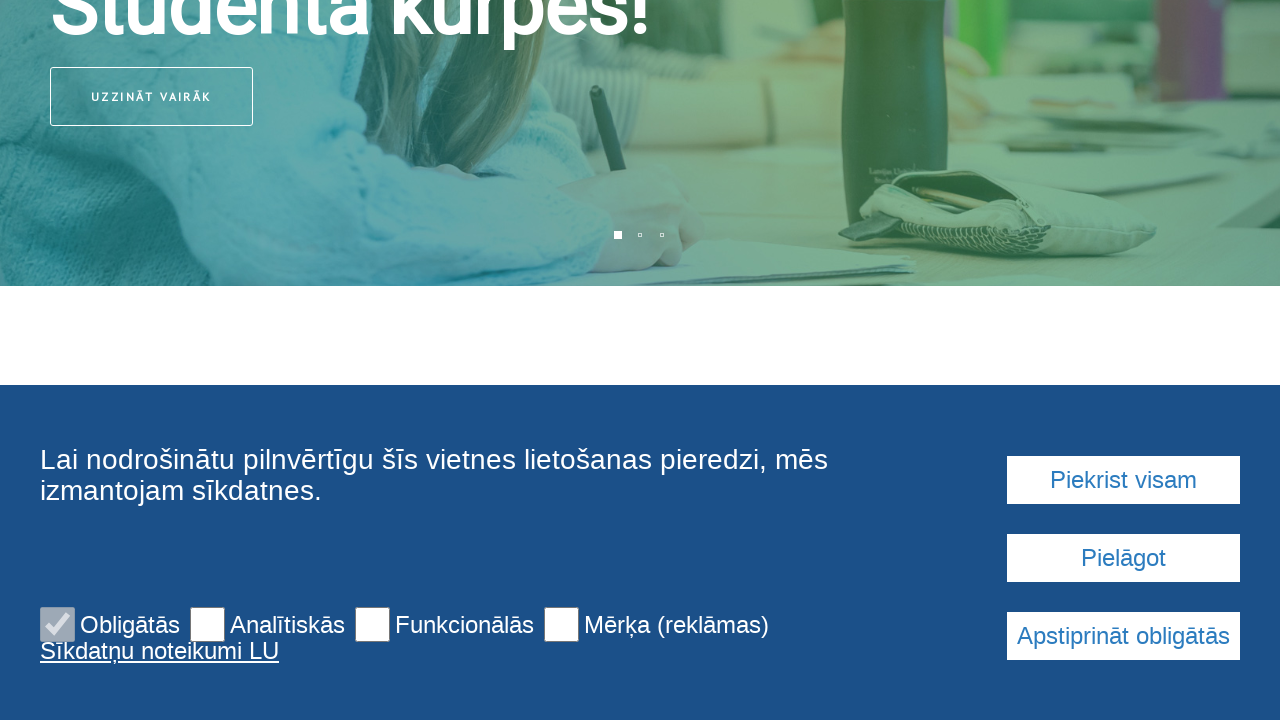